Tests search functionality on Python.org by entering "pycon" in the search box and submitting the form

Starting URL: http://www.python.org

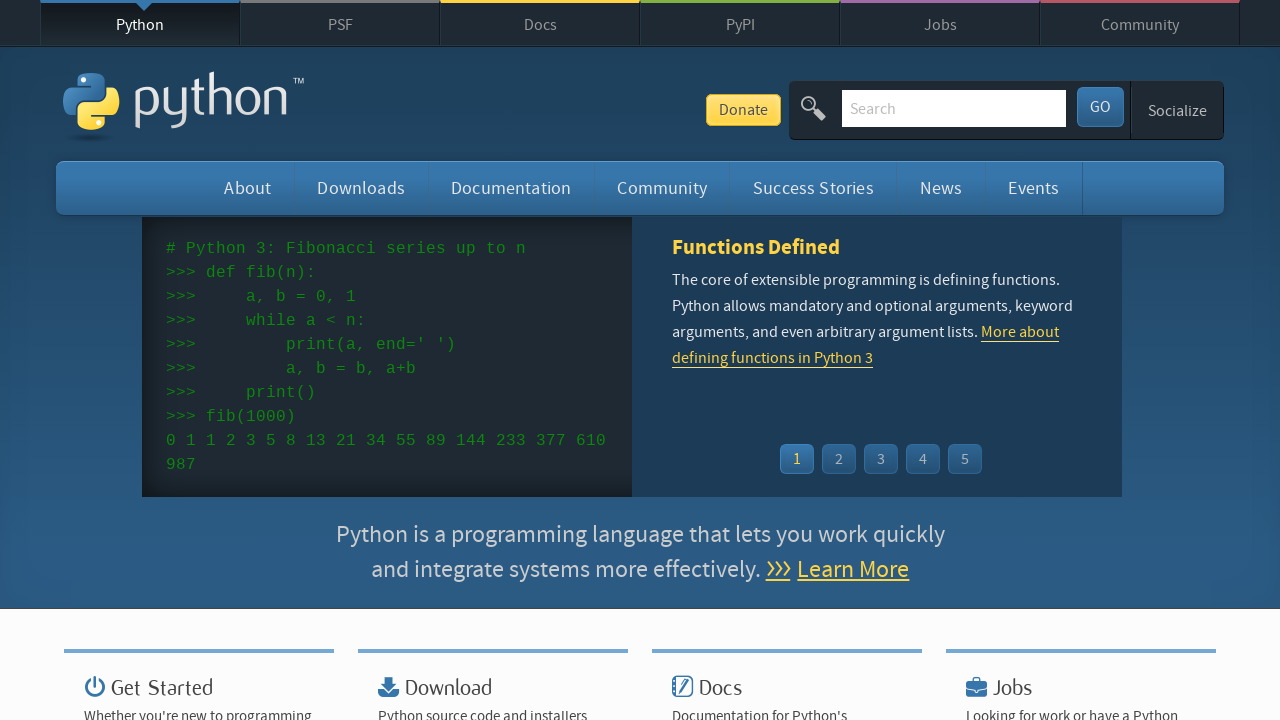

Filled search box with 'pycon' on input[name='q']
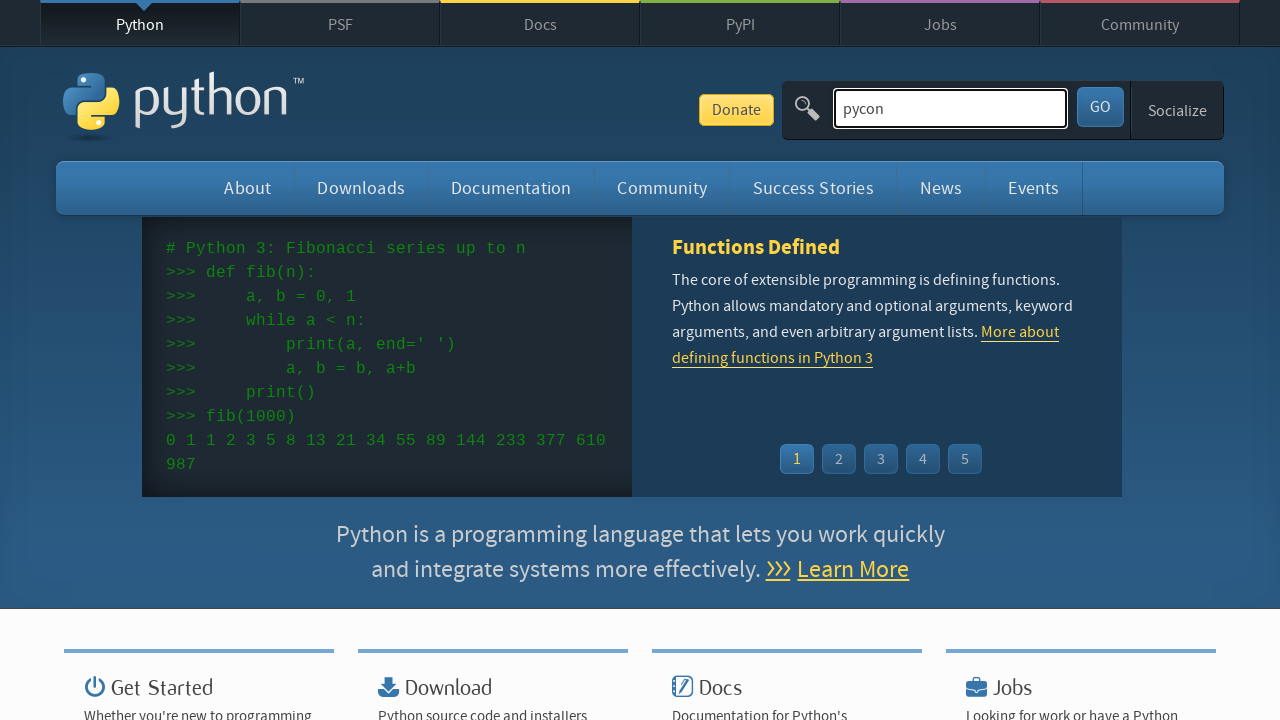

Pressed Enter to submit search form on input[name='q']
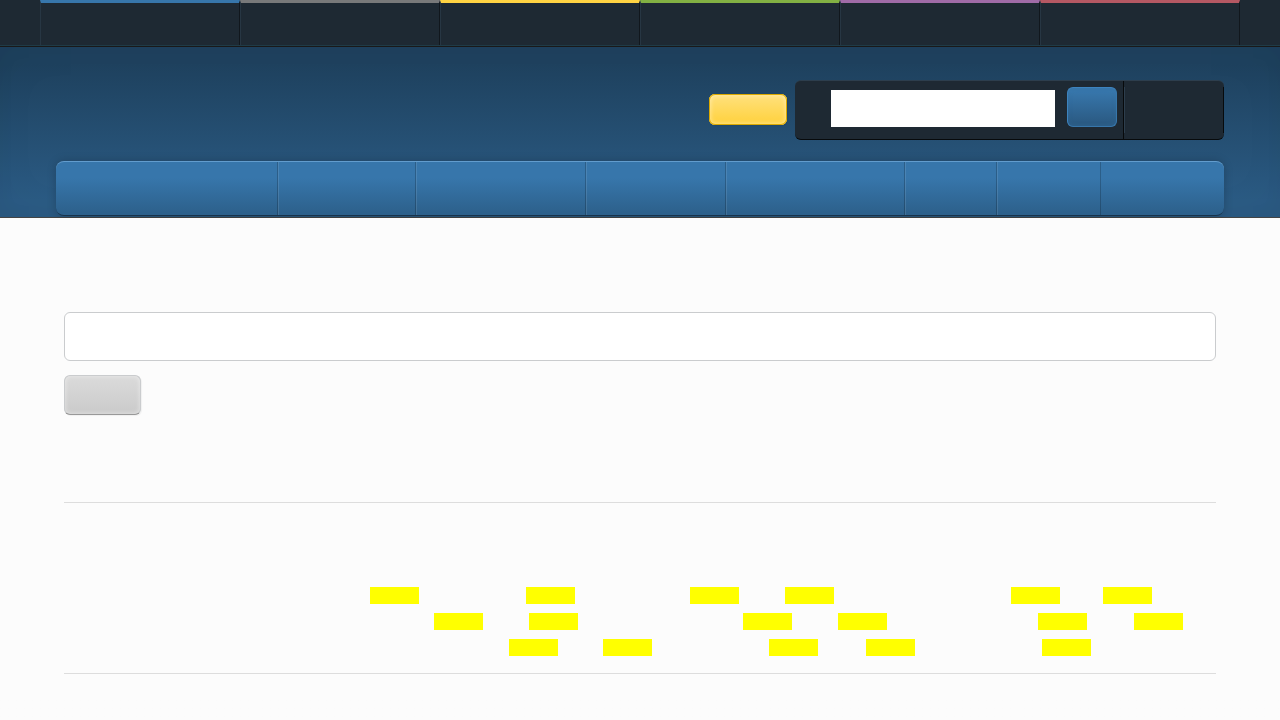

Search results page loaded
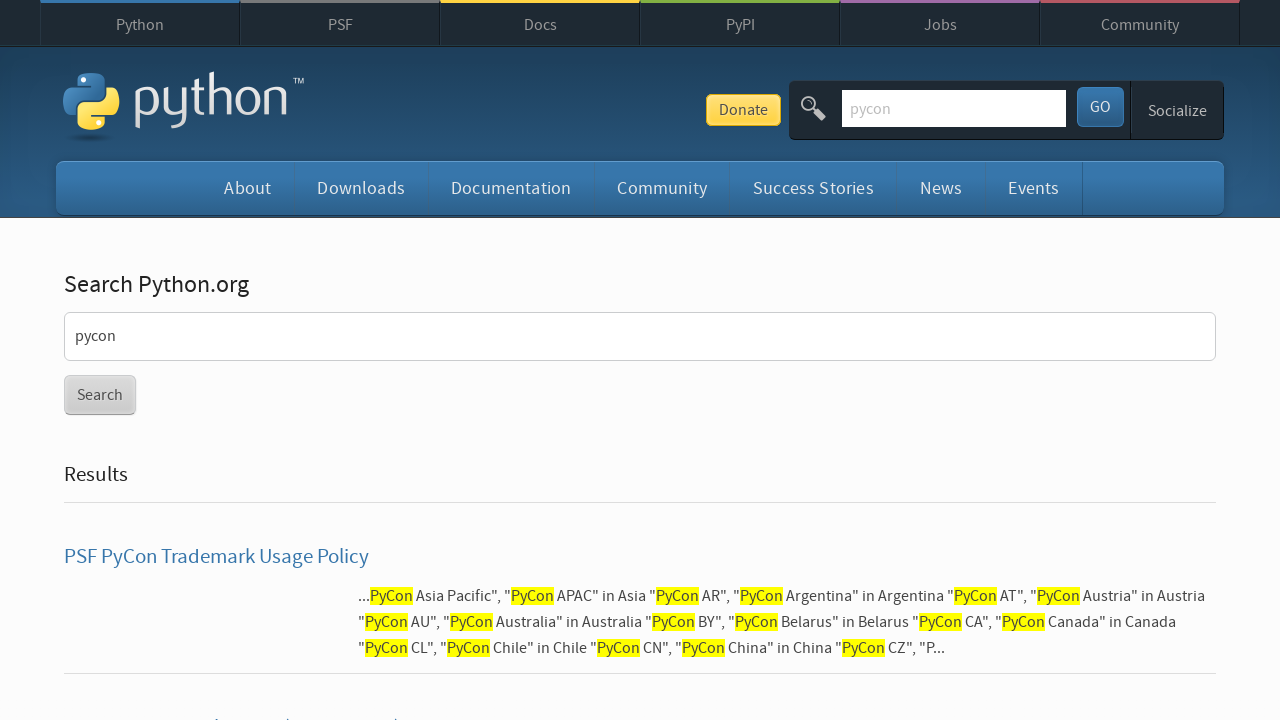

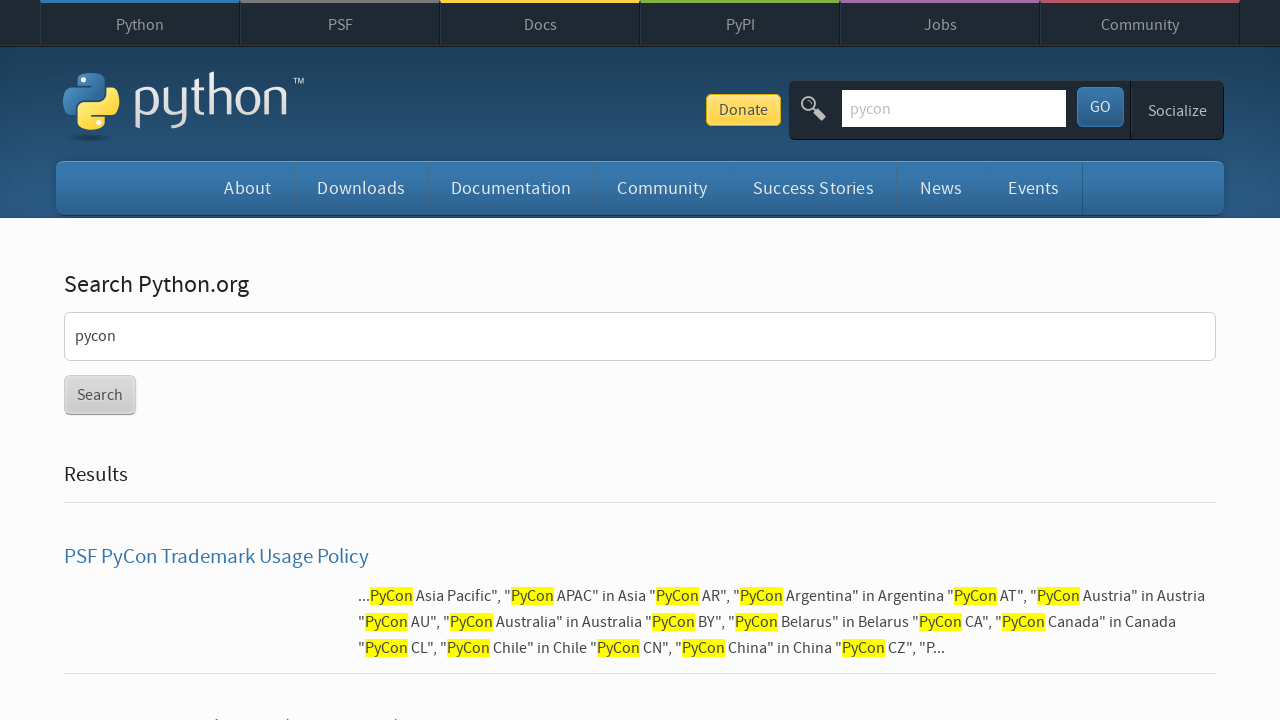